Tests Pastebin paste creation functionality by entering text content, selecting an expiration option, adding a paste title, and submitting the form

Starting URL: https://pastebin.com/

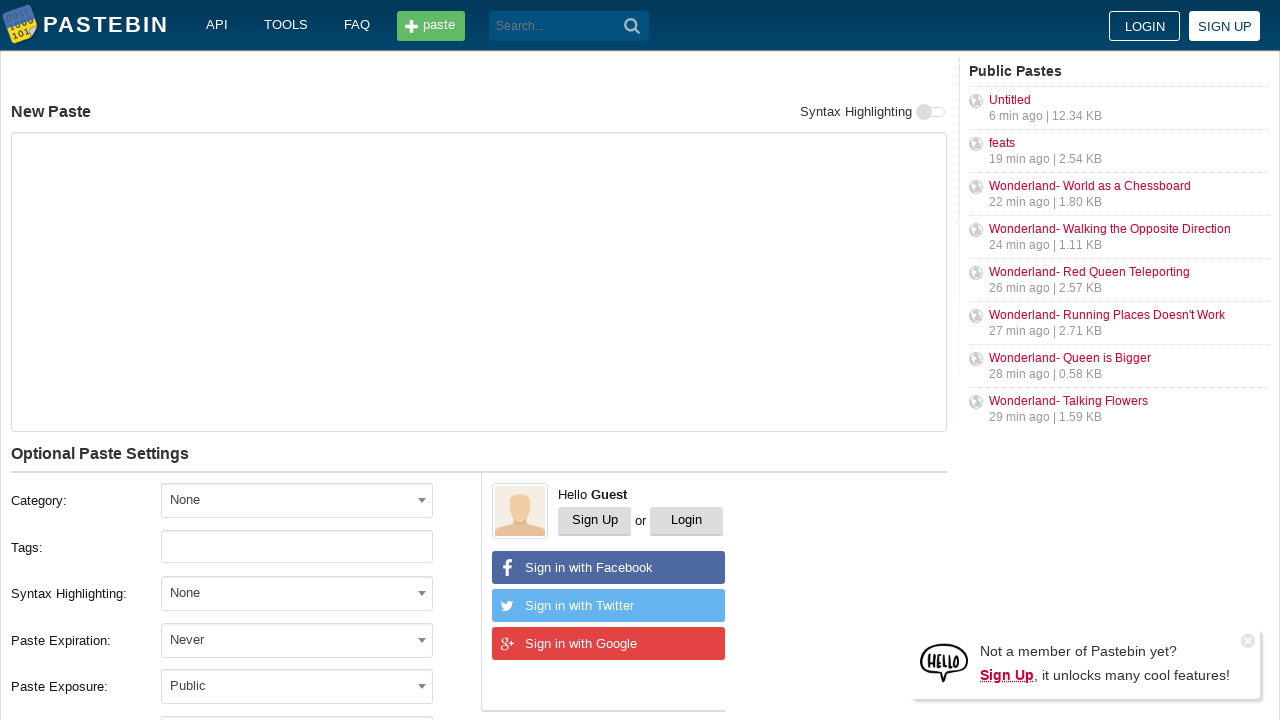

Filled paste content text area with 'Hello from WebDriver' on #postform-text
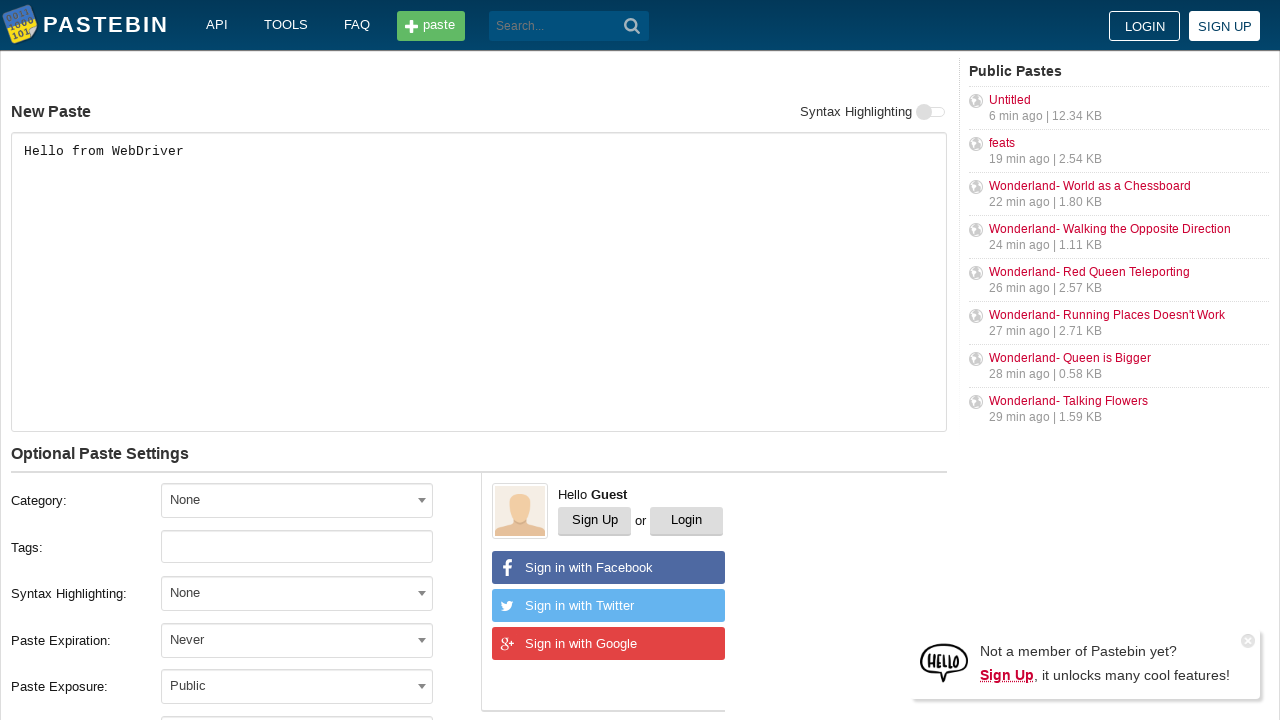

Scrolled down 360px to view more options
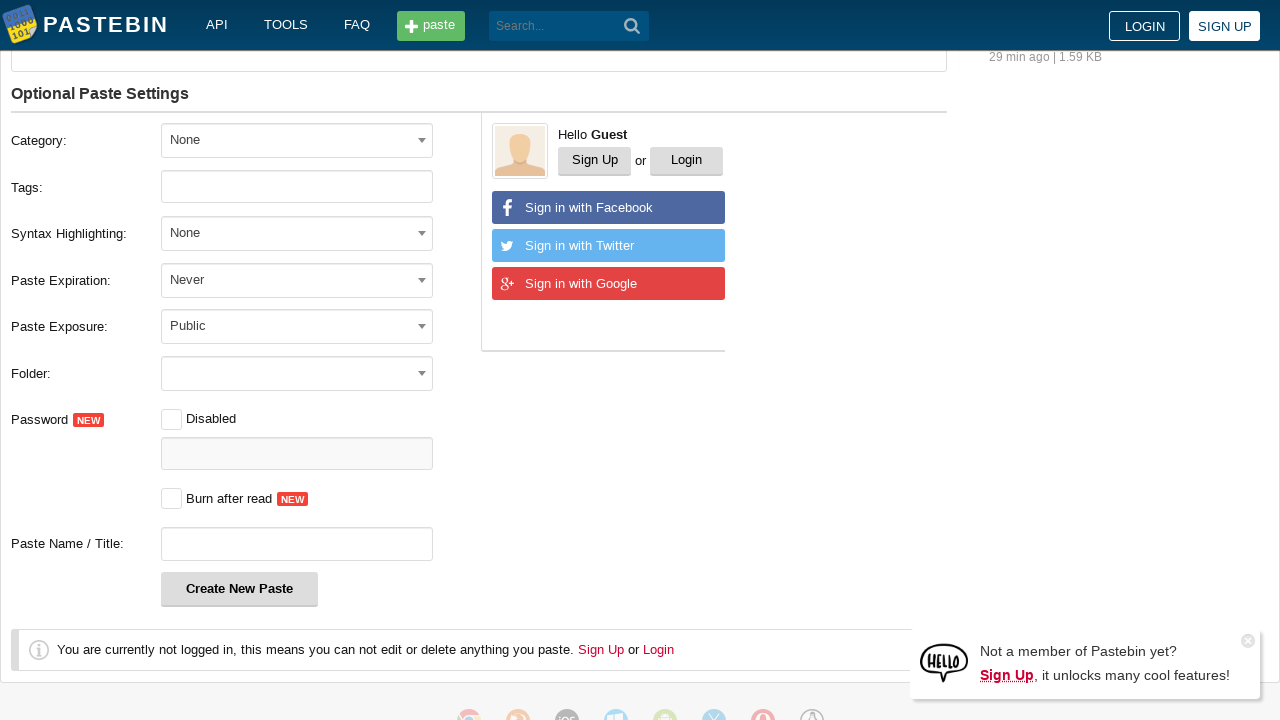

Clicked on expiration dropdown to open it at (297, 280) on #select2-postform-expiration-container
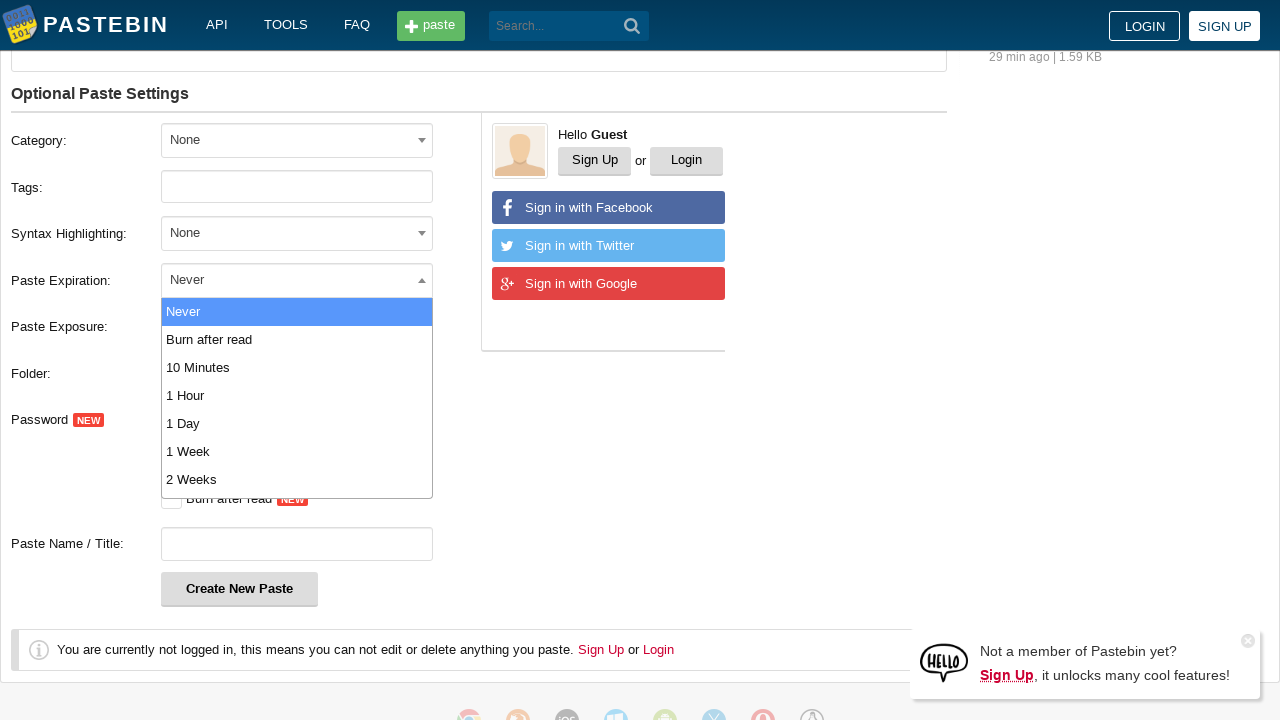

Selected 10 Minutes expiration option from dropdown at (297, 368) on xpath=//span[@class='select2-results']/ul/li[3]
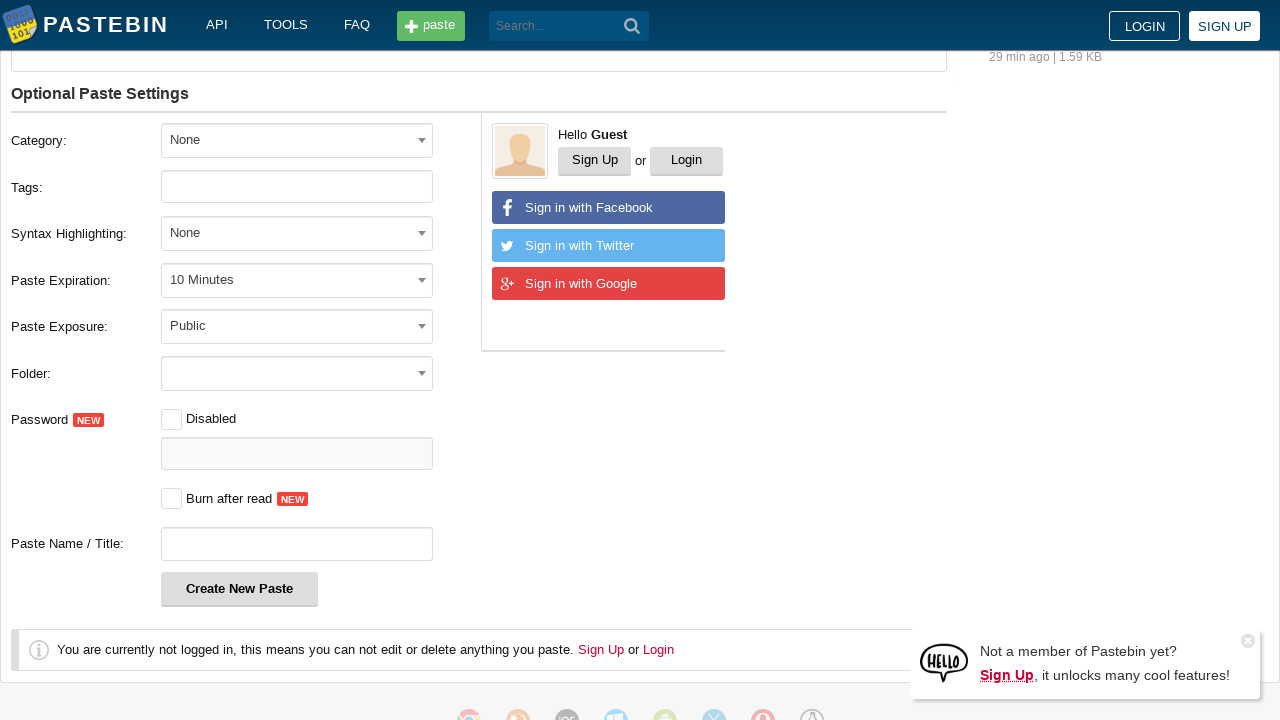

Scrolled down another 360px
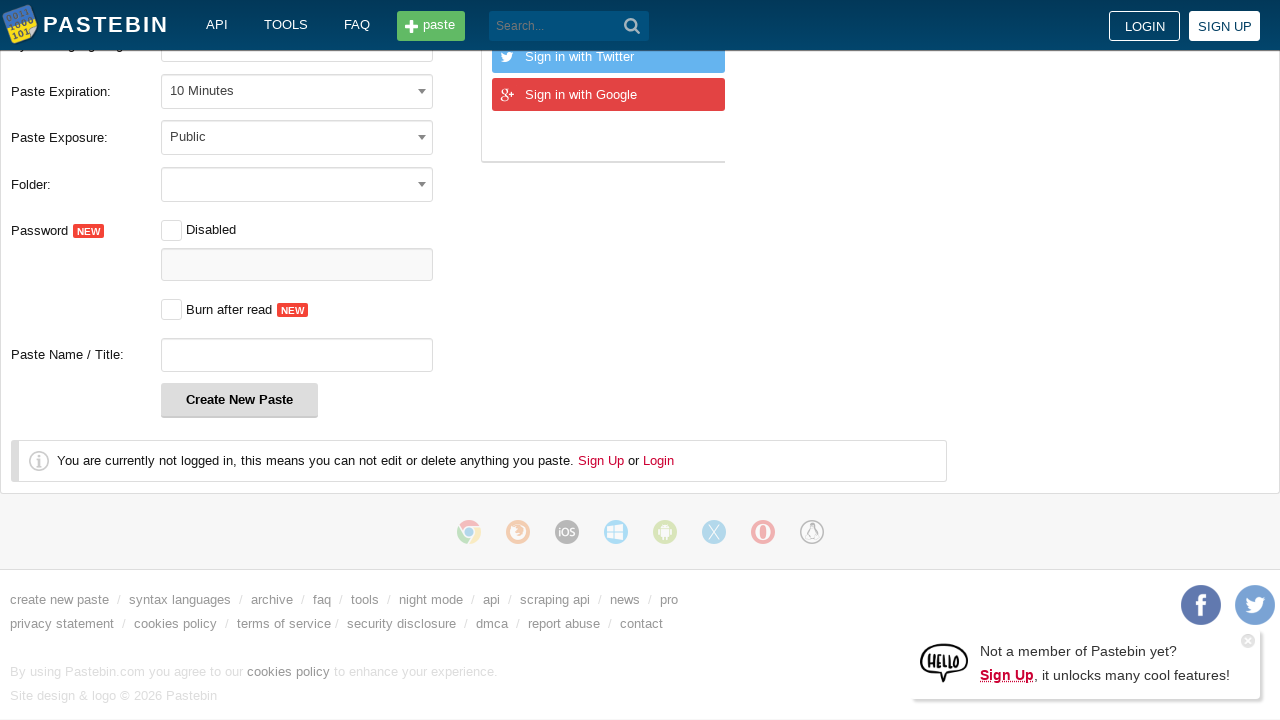

Filled paste title field with 'helloweb' on #postform-name
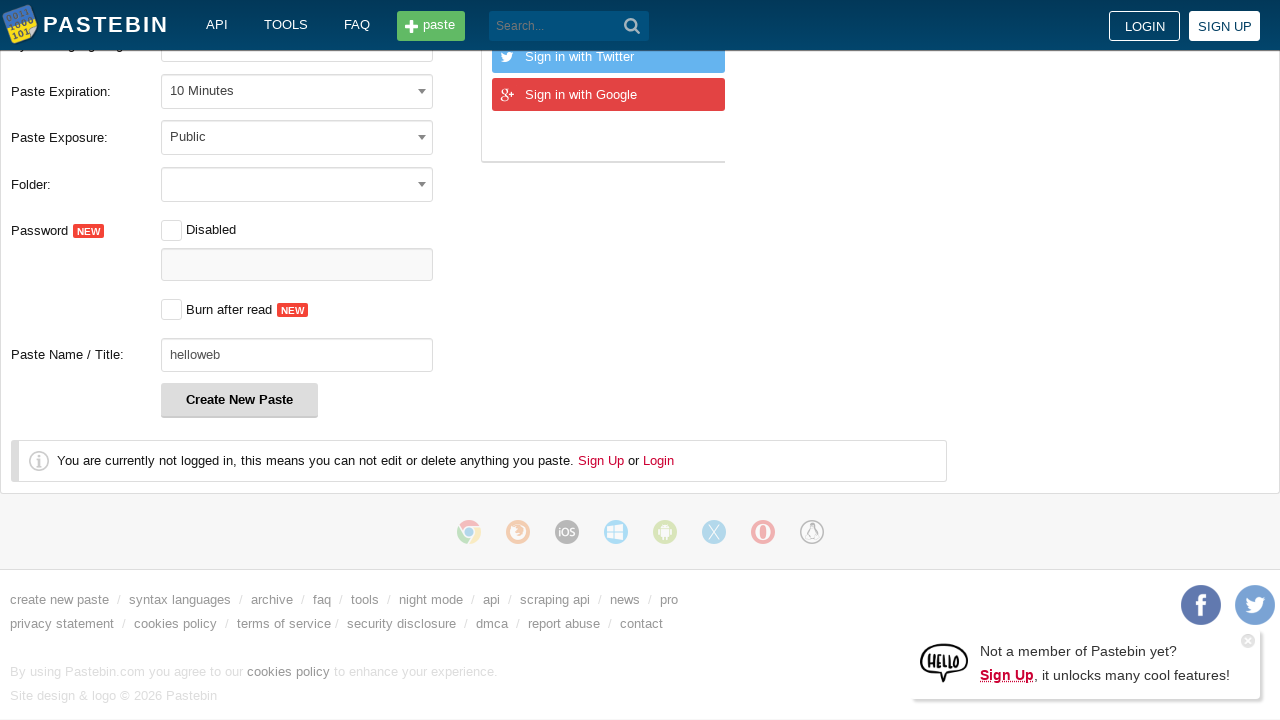

Clicked submit button to create the paste at (632, 26) on button[type='submit']
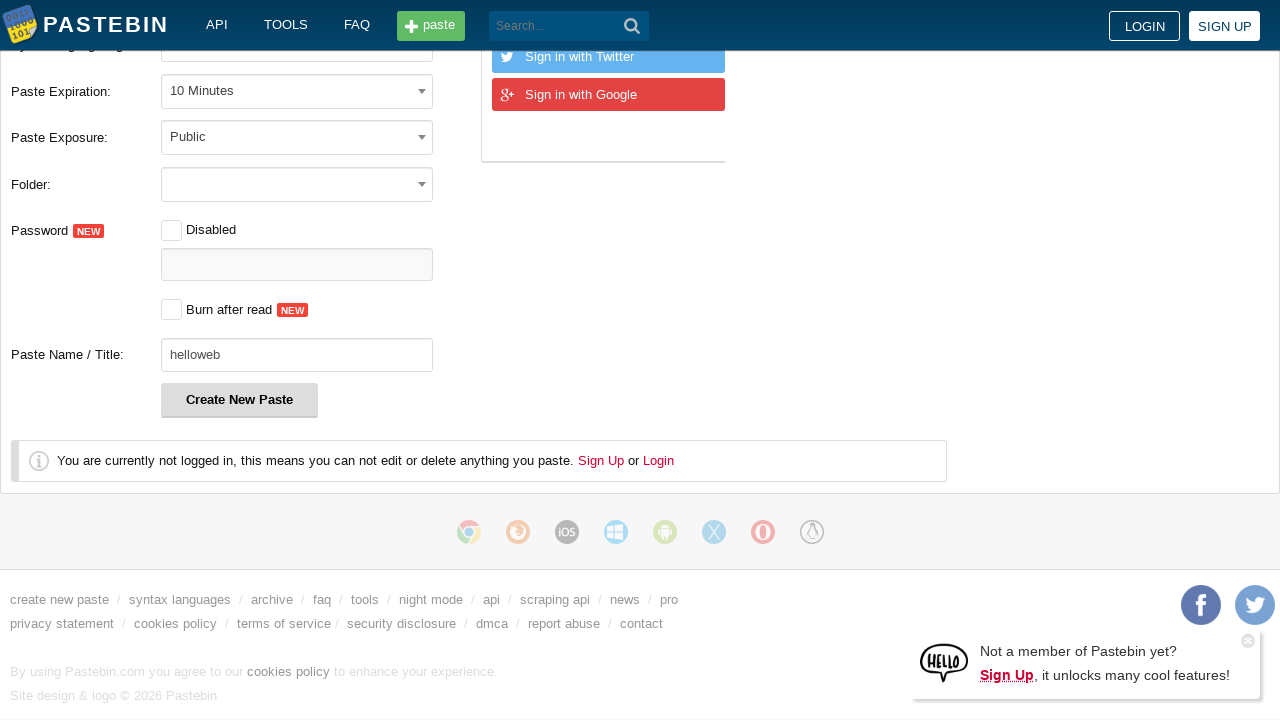

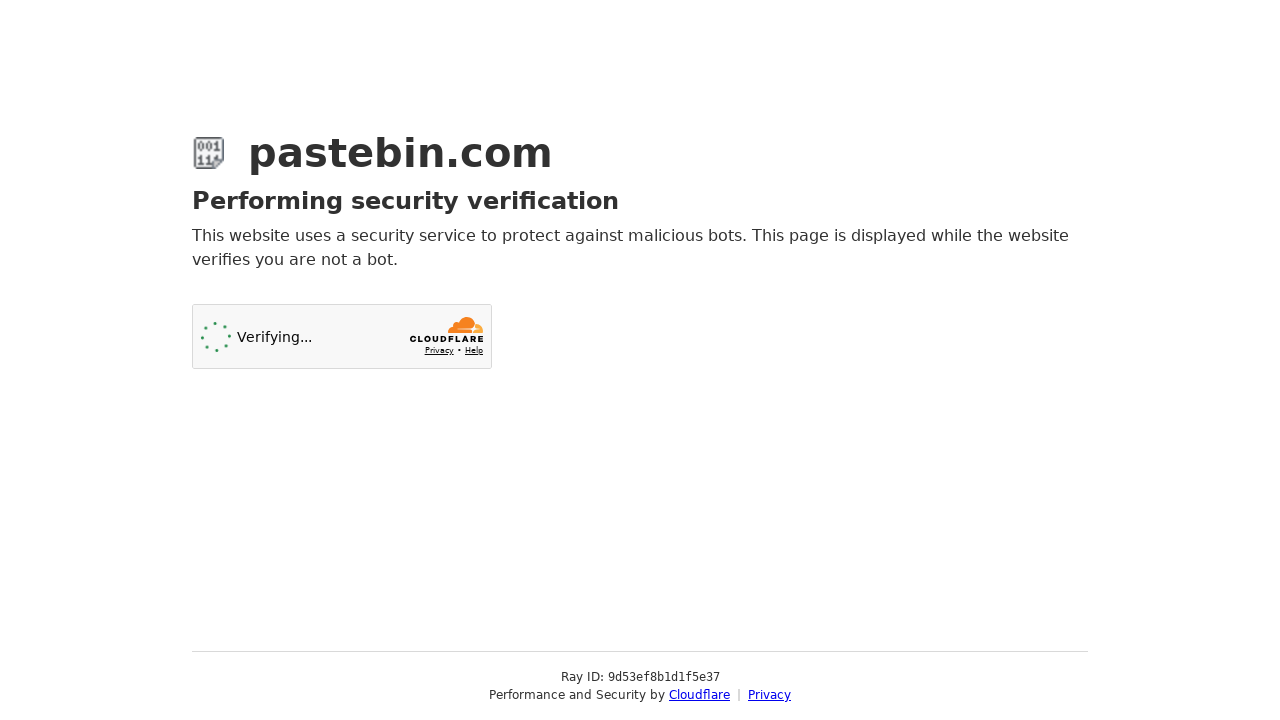